Tests radio button selection functionality by clicking on a radio button element on an automation practice page

Starting URL: https://rahulshettyacademy.com/AutomationPractice/

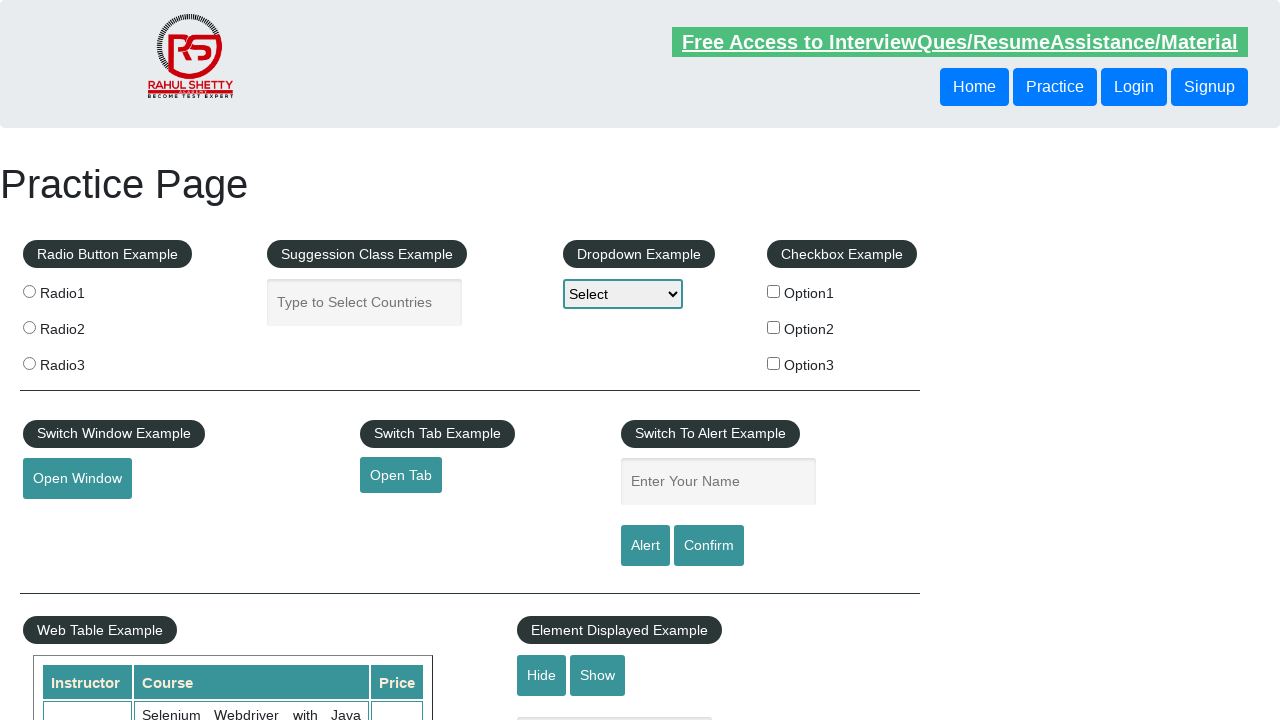

Navigated to automation practice page
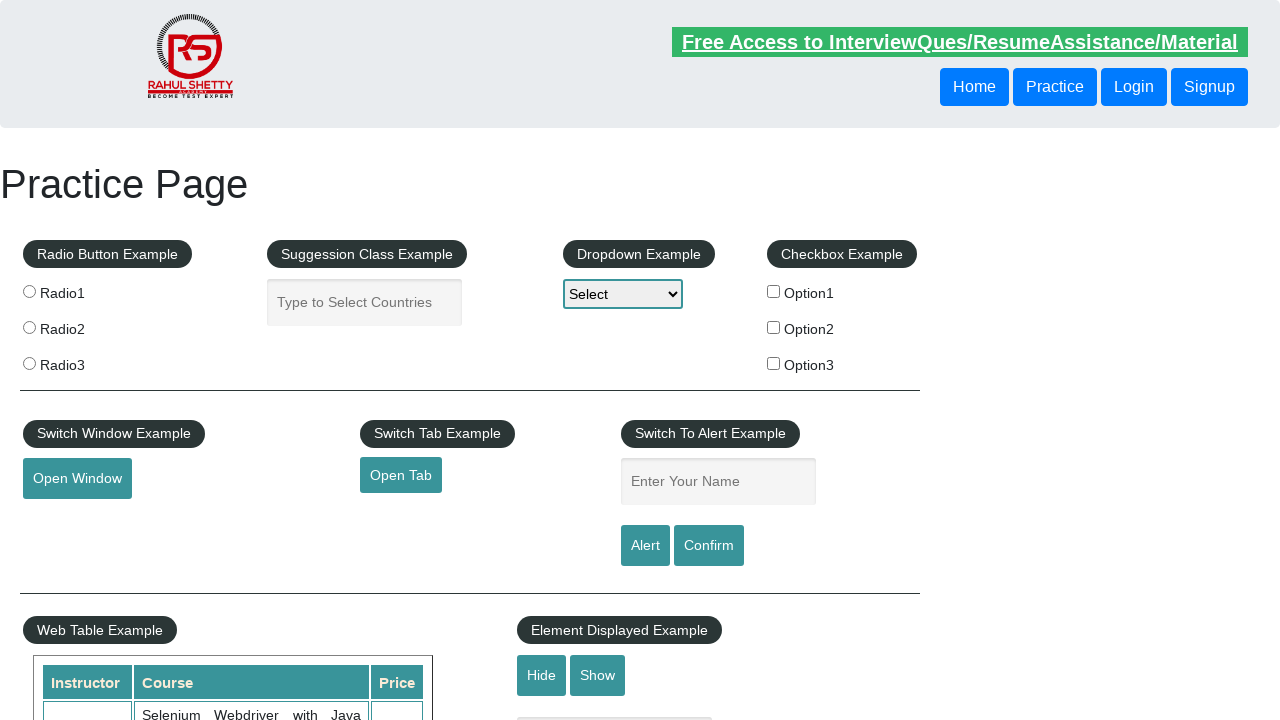

Clicked on the first radio button in the radio button example section at (107, 293) on xpath=//*[@id='radio-btn-example']/fieldset/label[1]
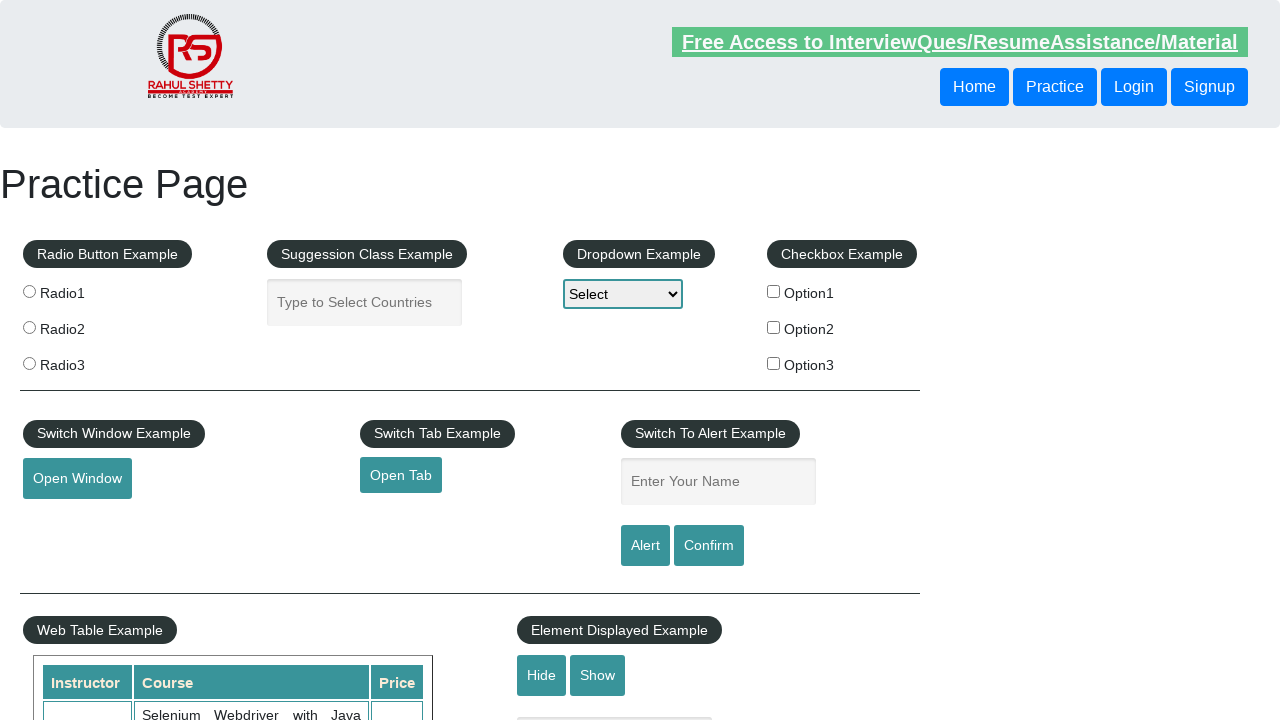

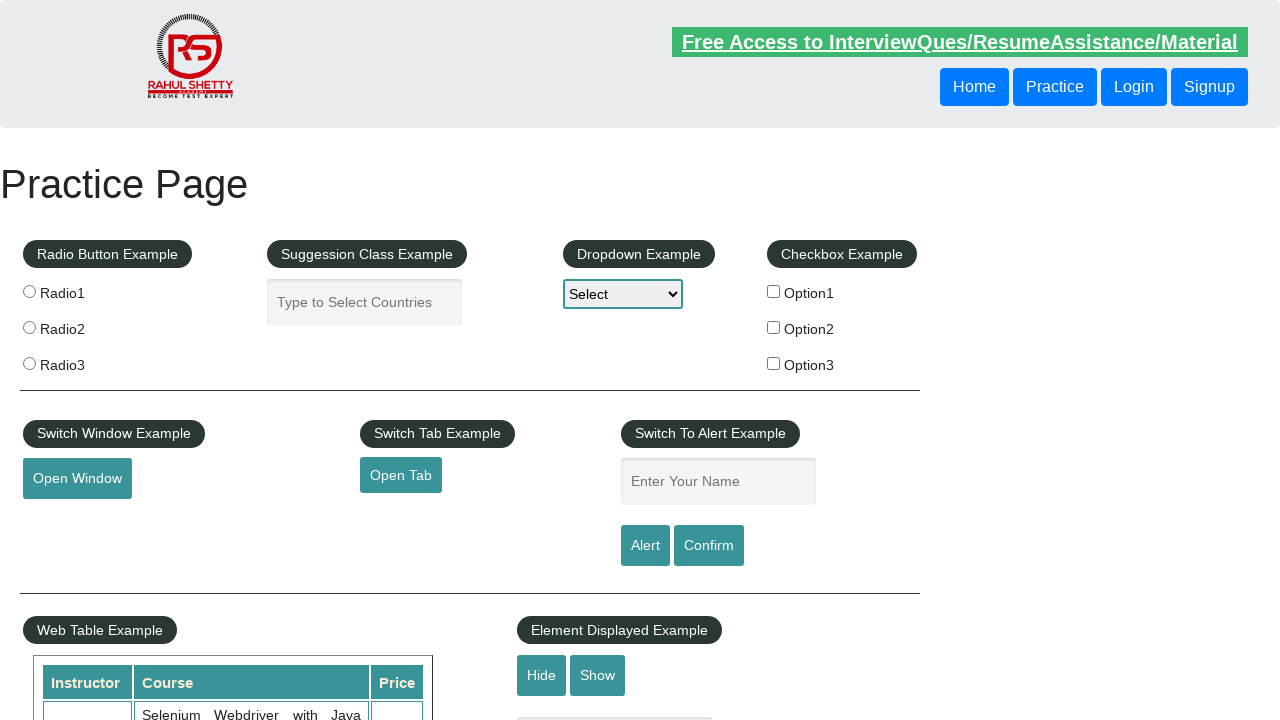